Tests a Selenium practice form by filling in personal information fields including first name, last name, gender, experience, date, profession, tools, and commands, then submits the form.

Starting URL: https://www.techlistic.com/p/selenium-practice-form.html

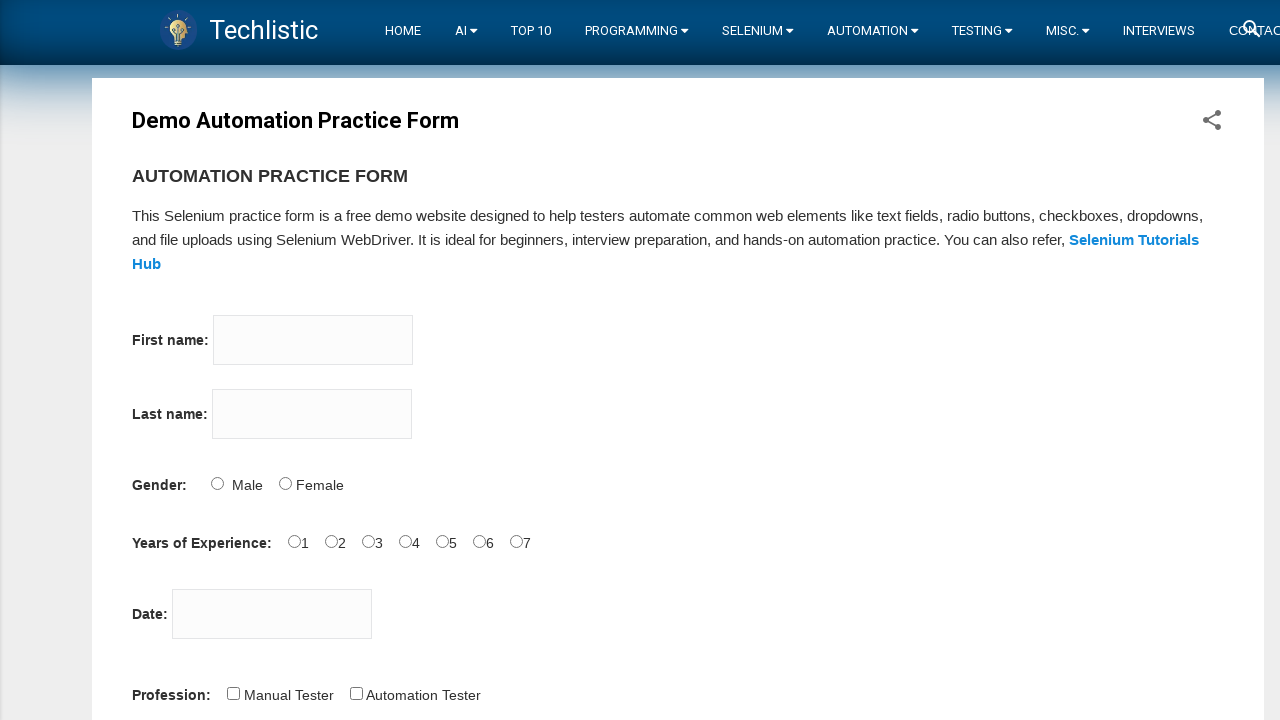

Filled first name field with 'Marcus' on input[name='firstname']
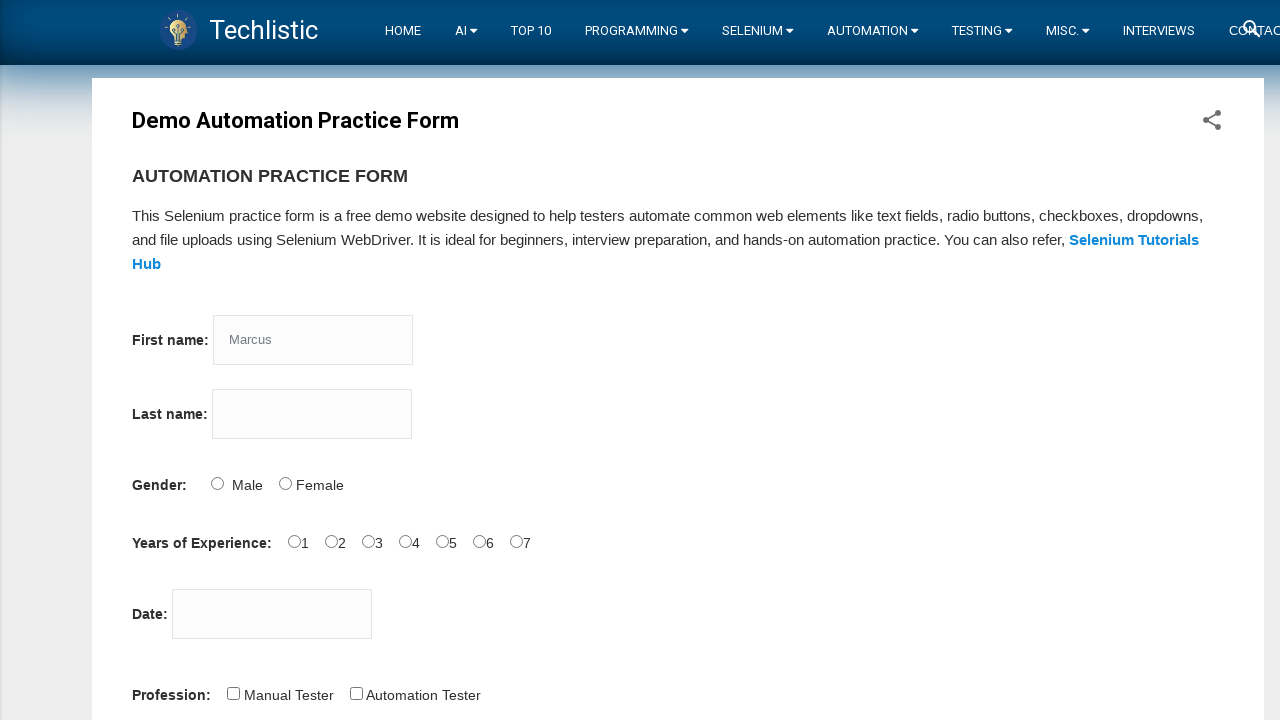

Filled last name field with 'Thompson' on input[name='lastname']
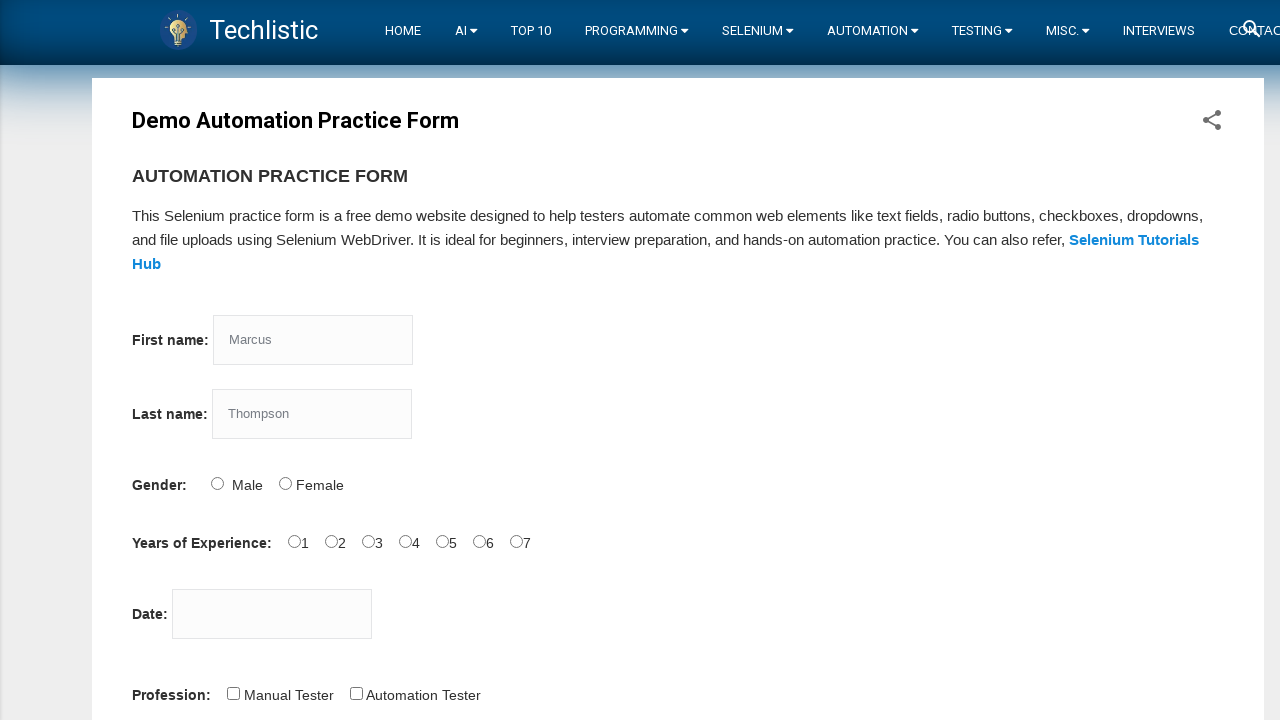

Selected Male gender option at (217, 483) on input#sex-0
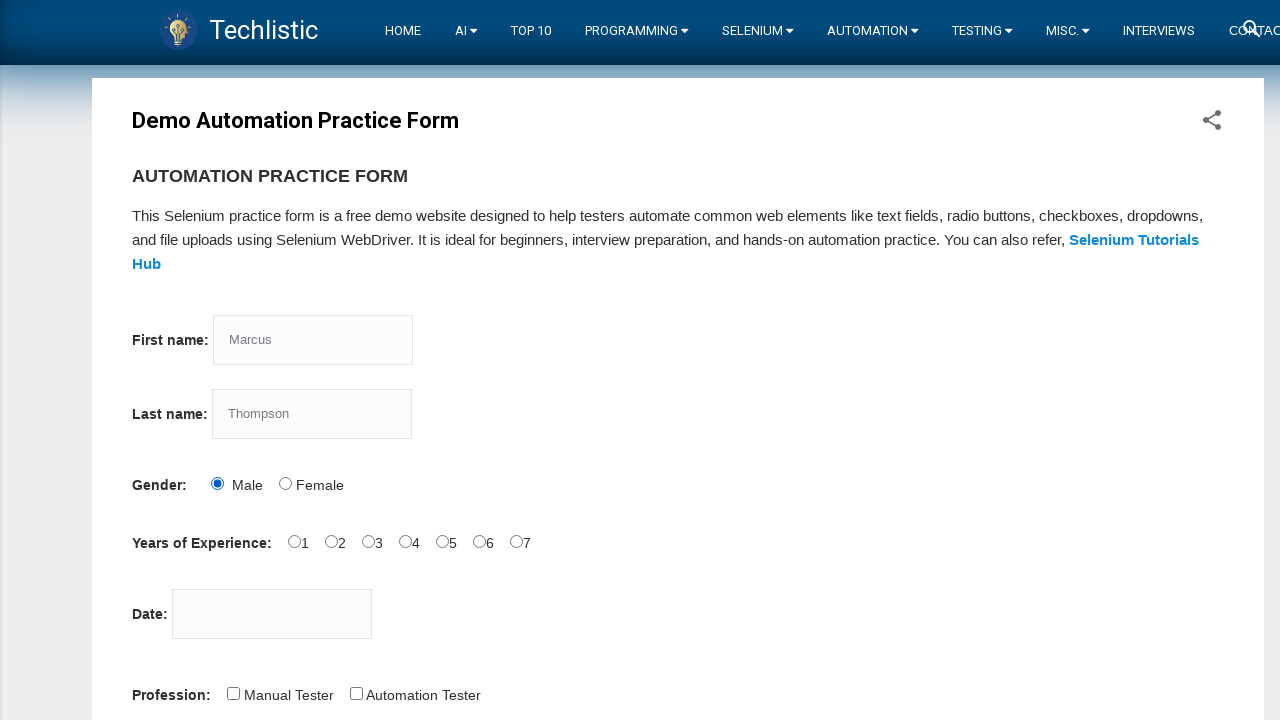

Selected 2 years experience option at (368, 541) on input#exp-2
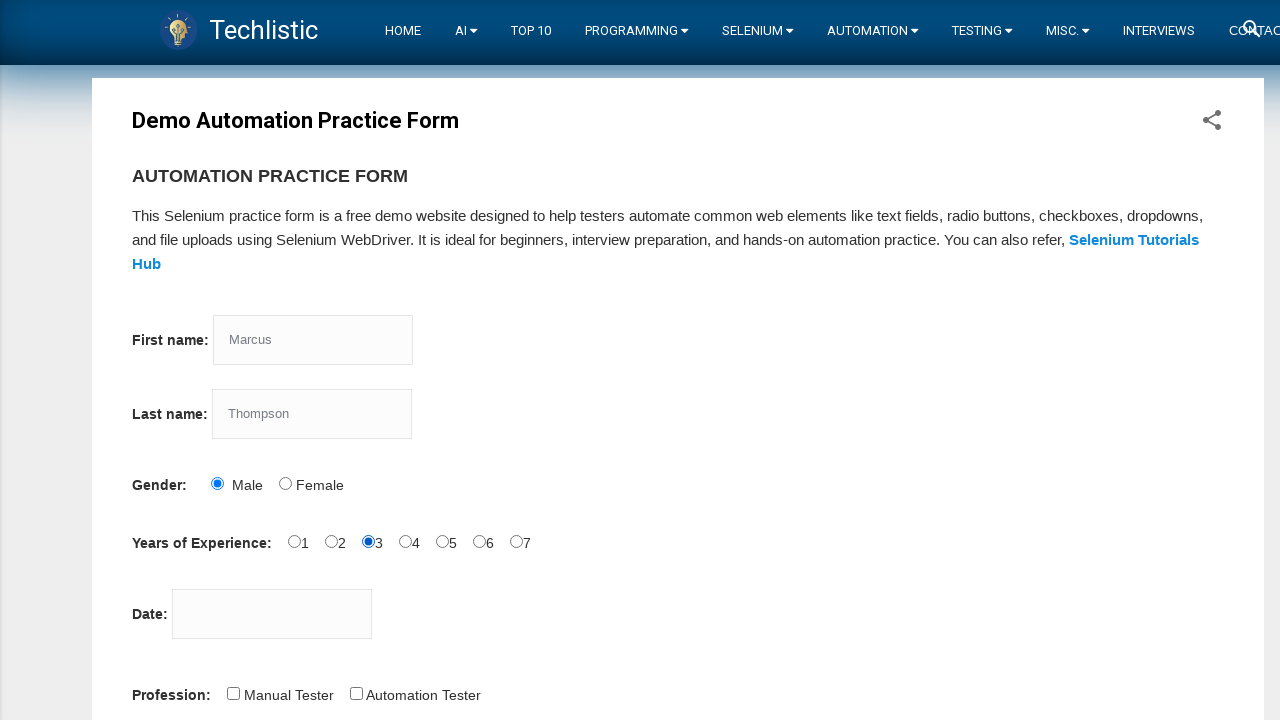

Filled date field with '11.11.22' on input#datepicker
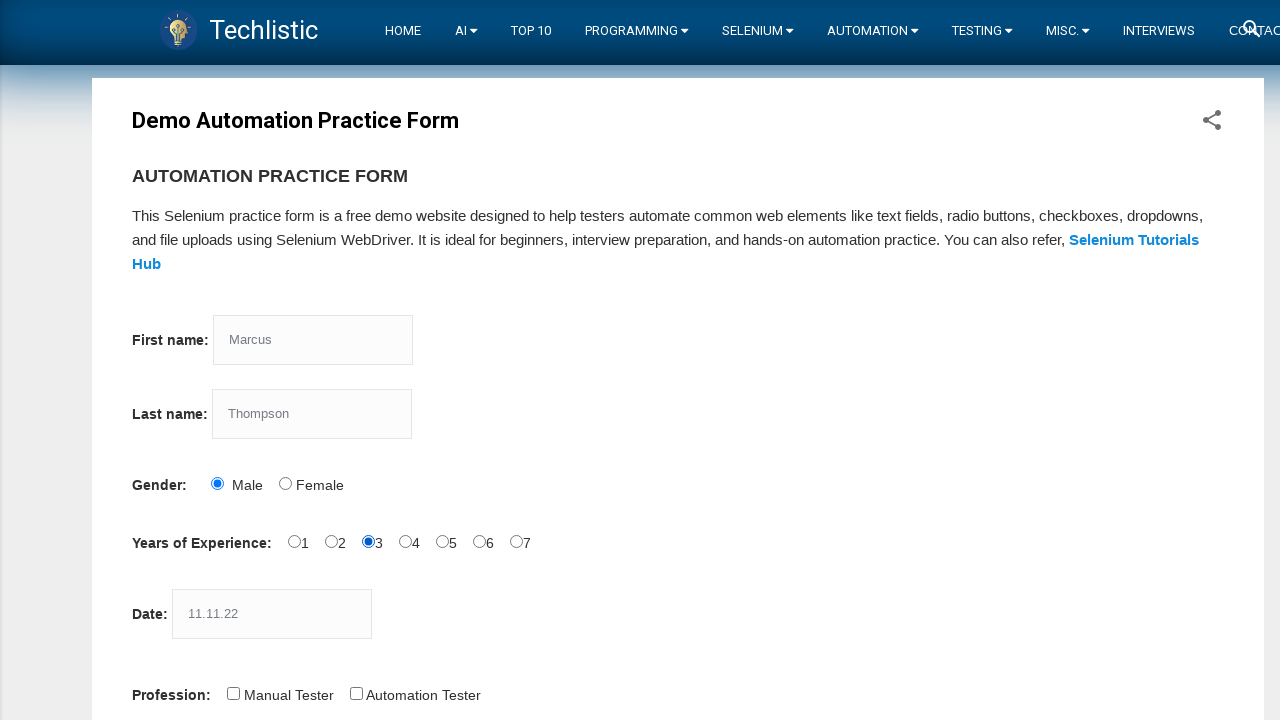

Selected Automation Tester profession at (356, 693) on input#profession-1
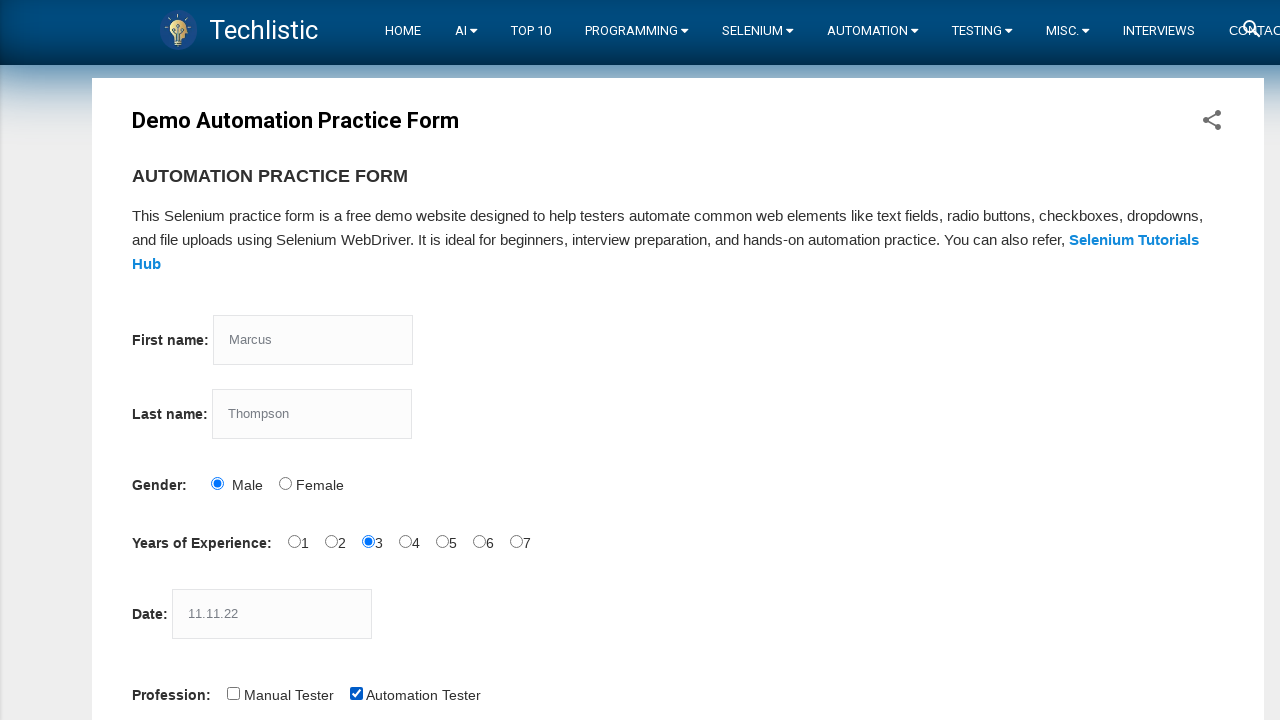

Selected Selenium Webdriver tool at (446, 360) on input[value='Selenium Webdriver']
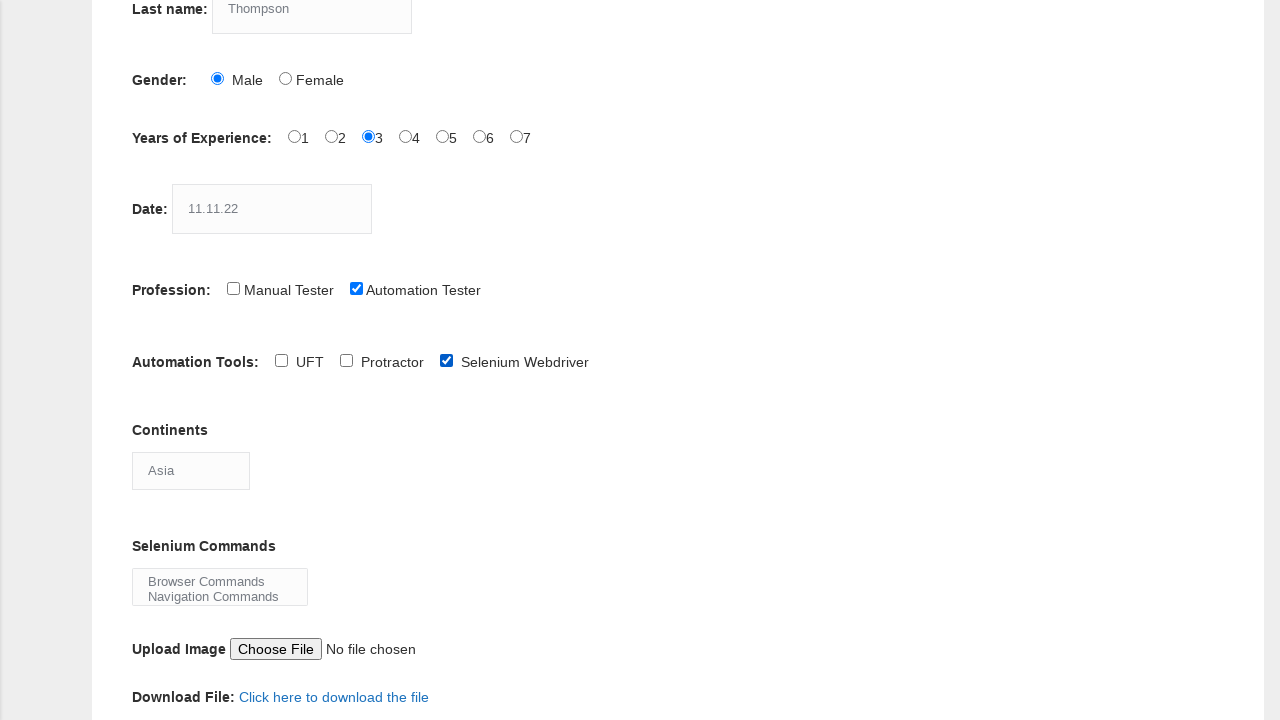

Selected Browser Commands from selenium commands dropdown at (220, 581) on #selenium_commands option:first-child
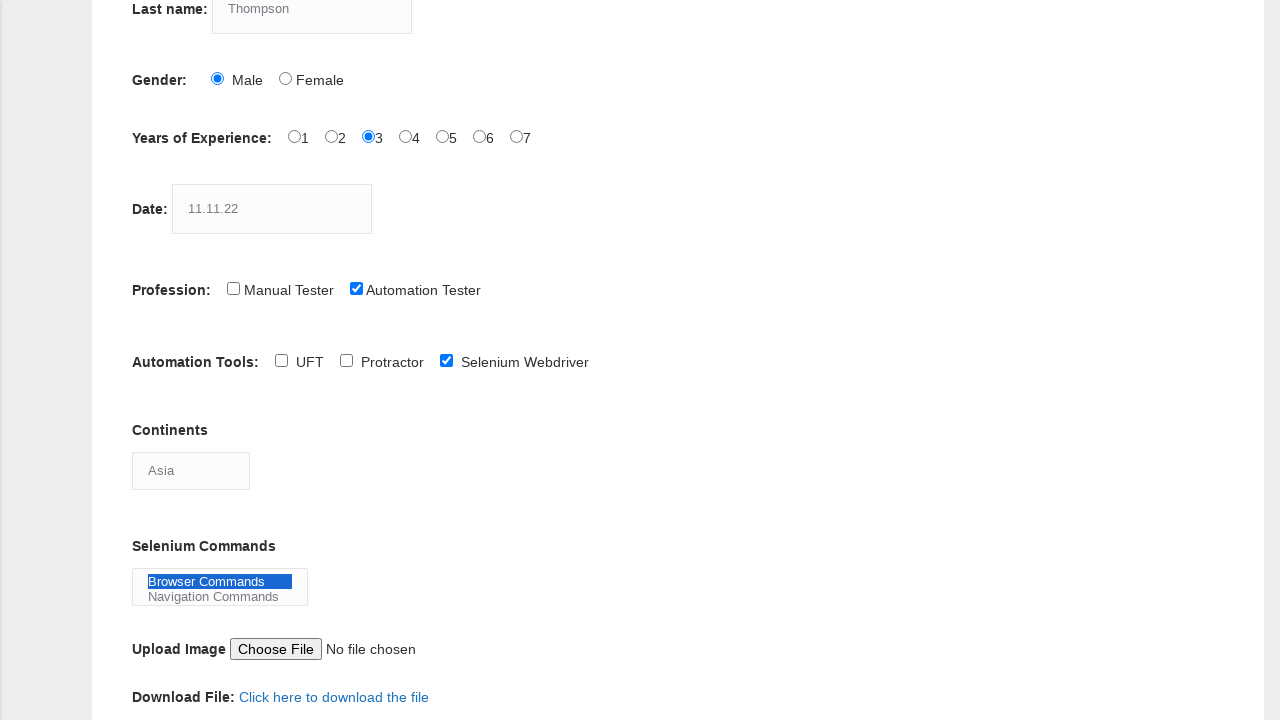

Clicked submit button to submit the form at (157, 360) on #submit
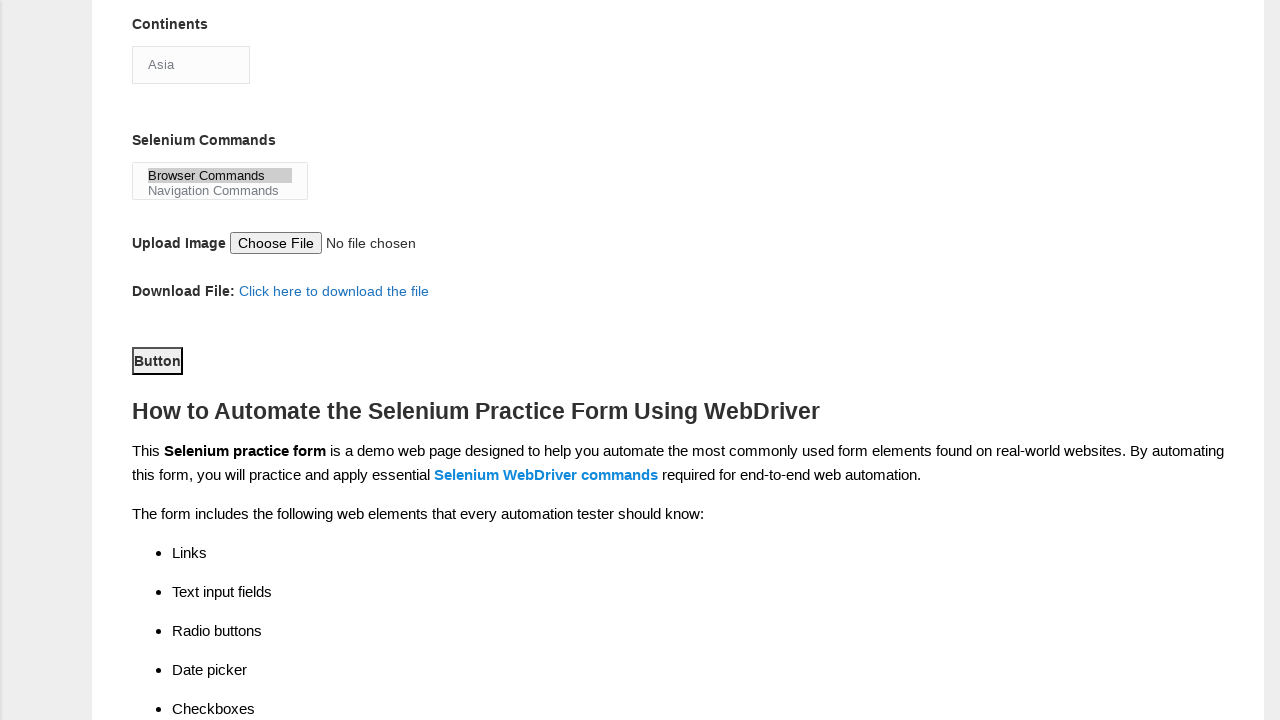

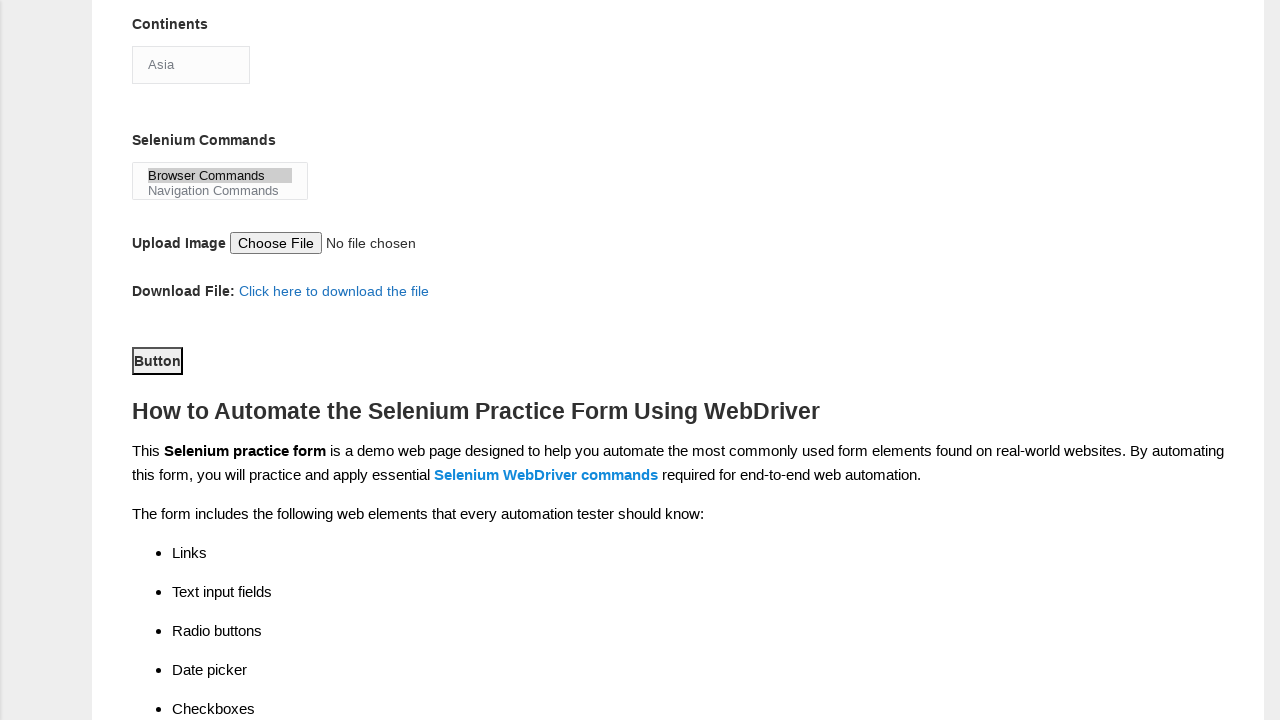